Navigates to the Selenium website and performs scrolling actions - scrolls down 500 pixels and then scrolls left 500 pixels

Starting URL: https://www.selenium.dev/

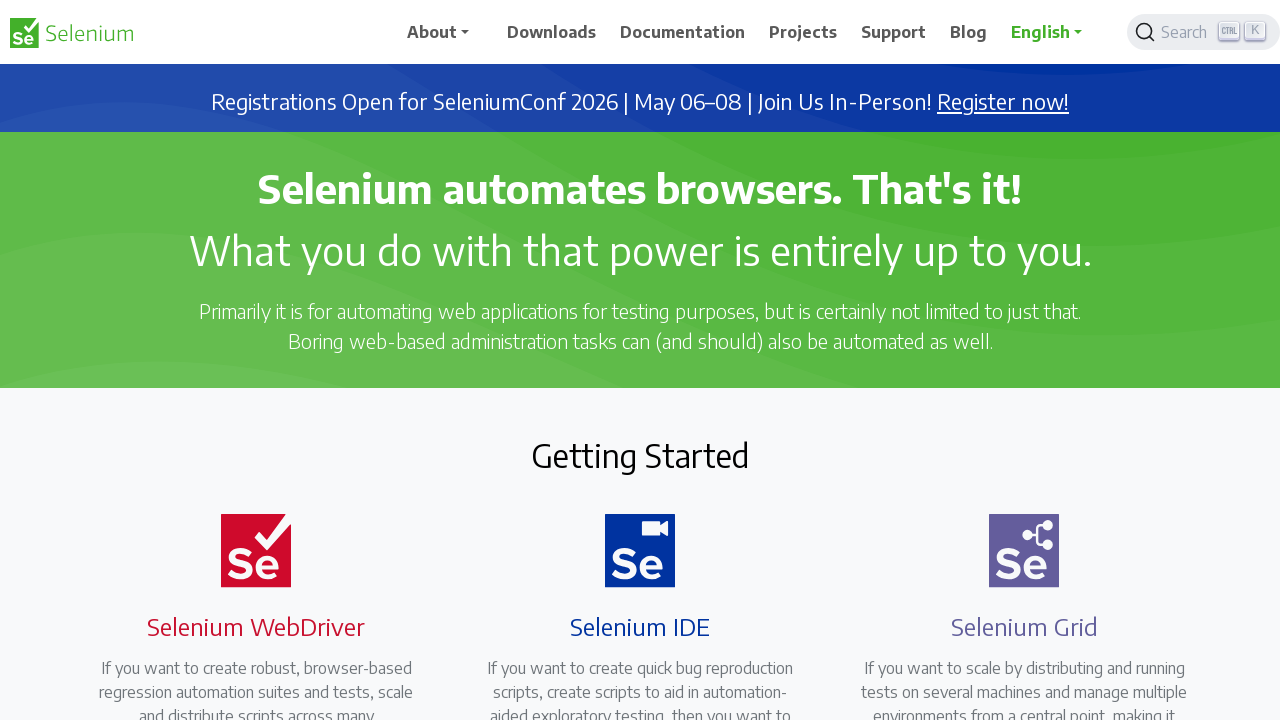

Navigated to Selenium website
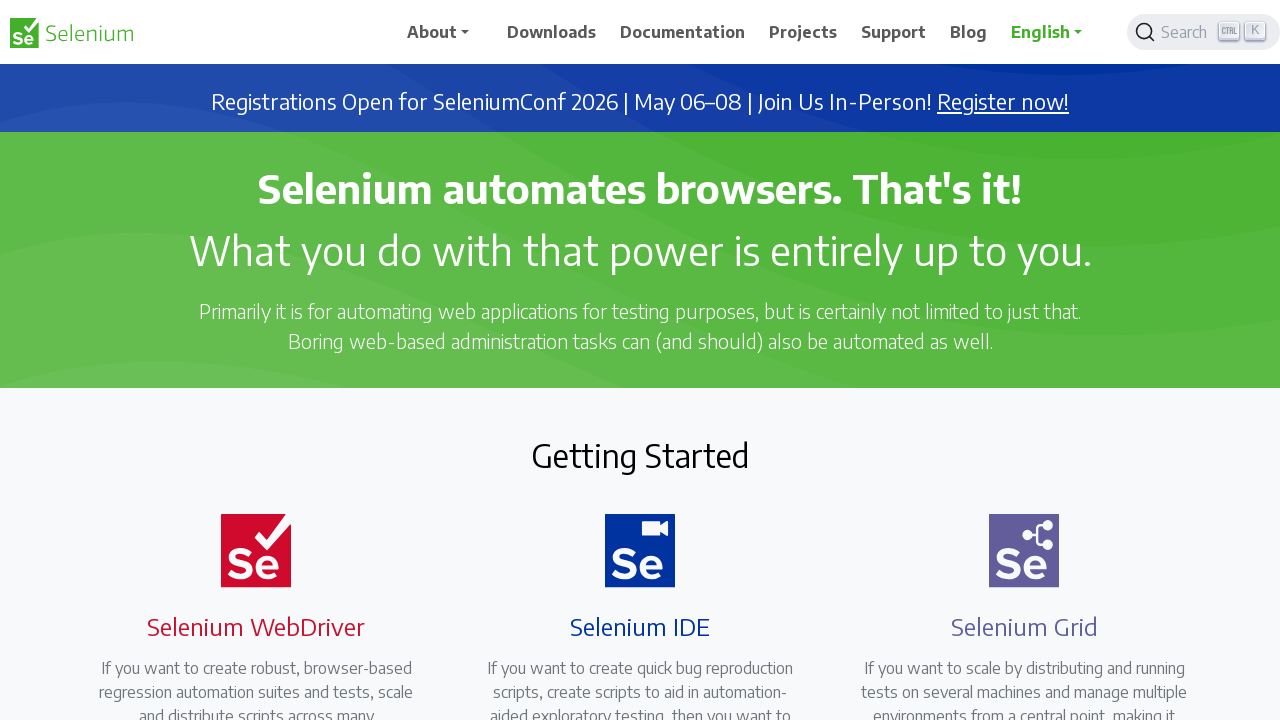

Scrolled down 500 pixels
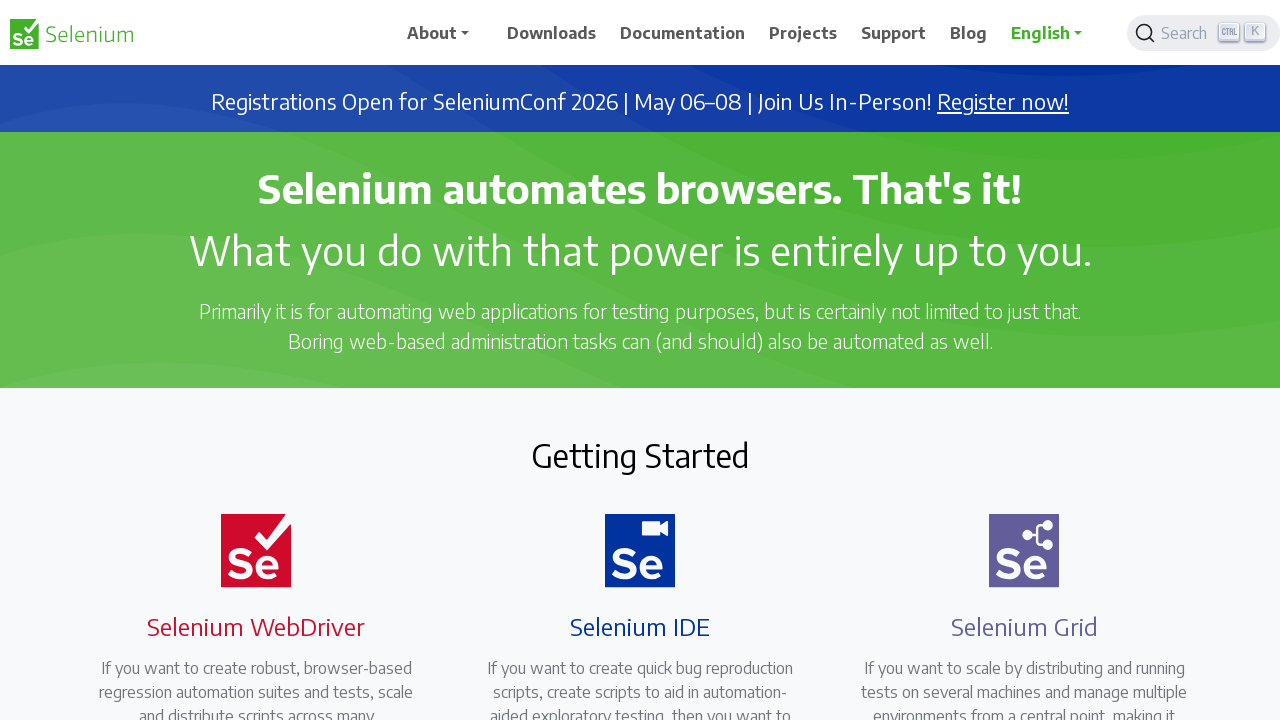

Waited 2 seconds
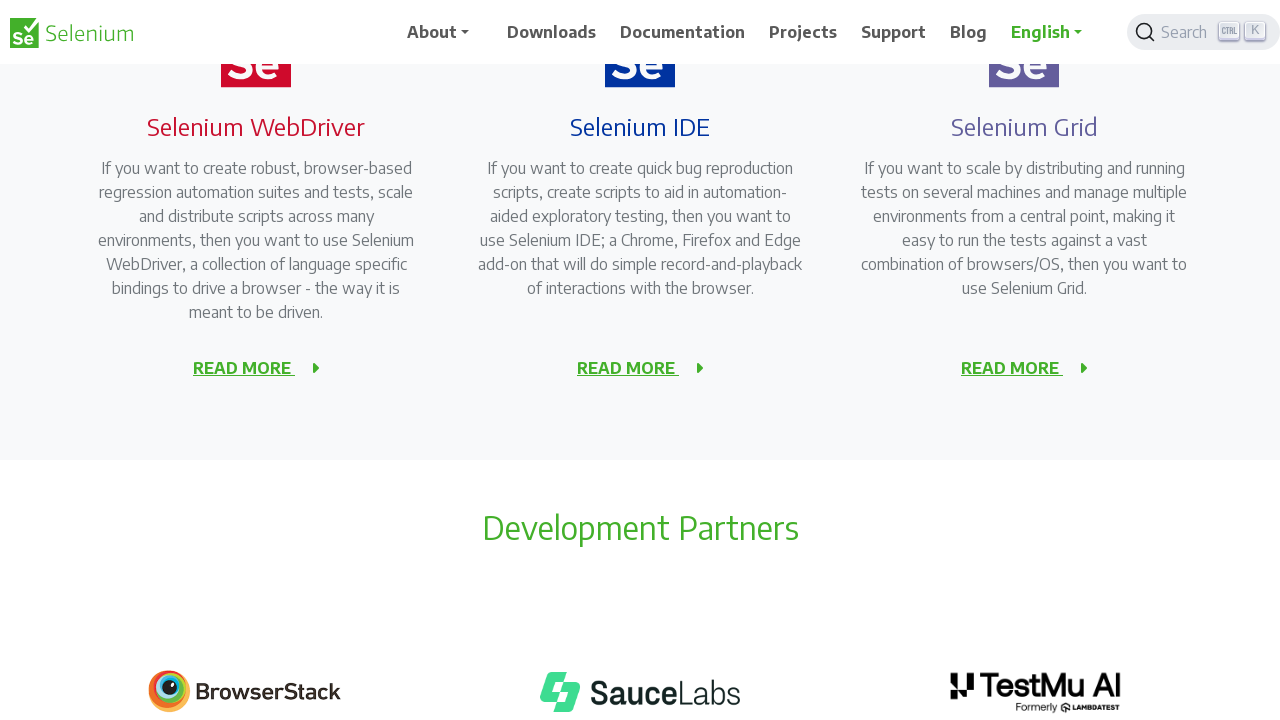

Scrolled left 500 pixels
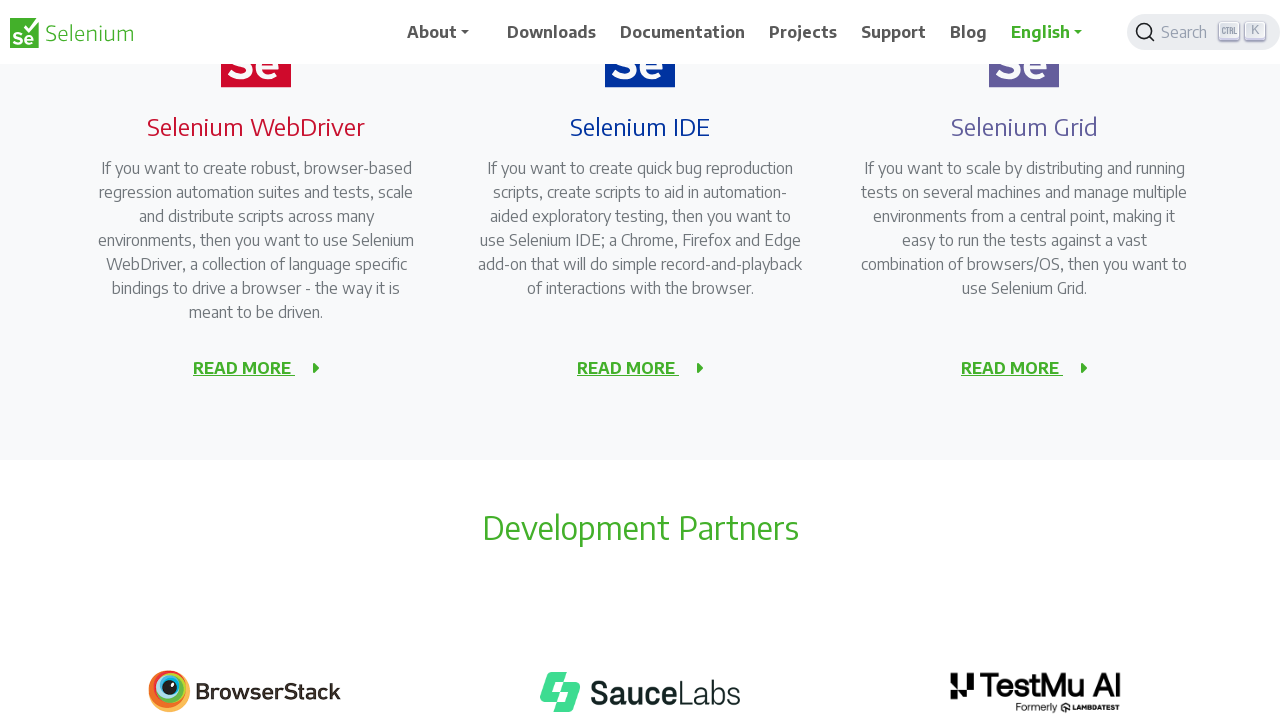

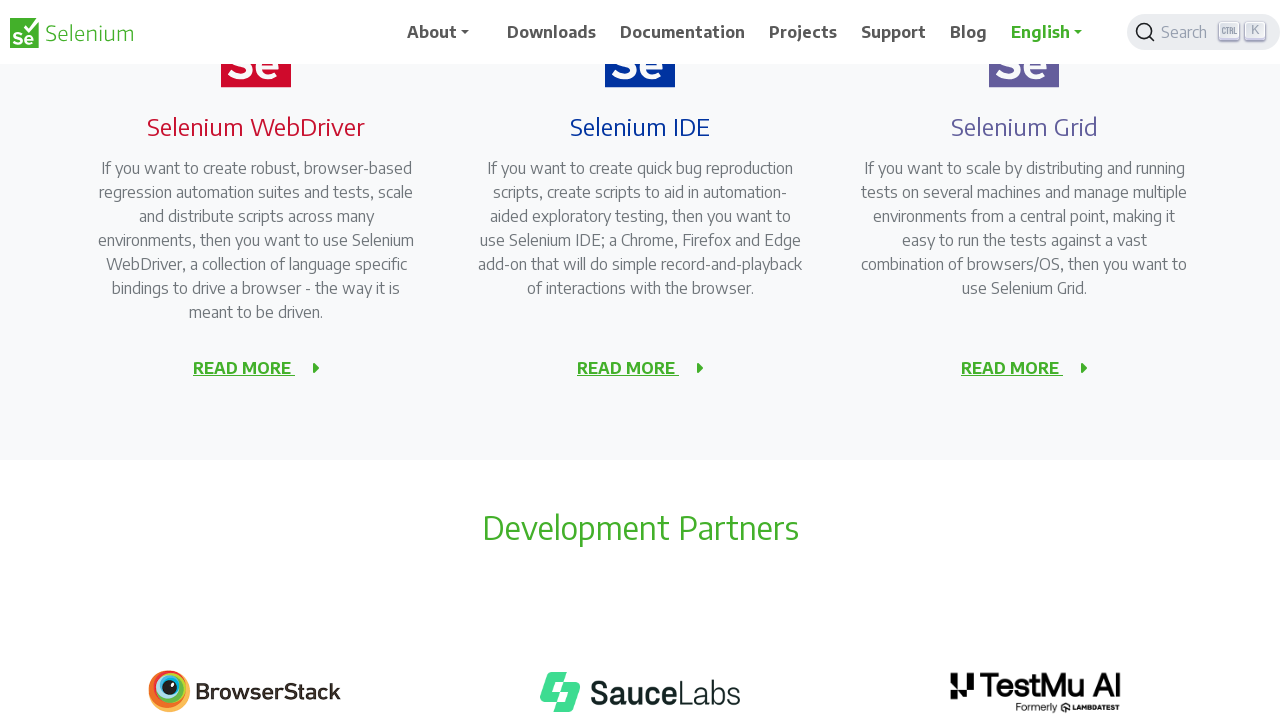